Tests JavaScript prompt alert handling by clicking a prompt button, entering text into the alert, and accepting it

Starting URL: http://omayo.blogspot.com/

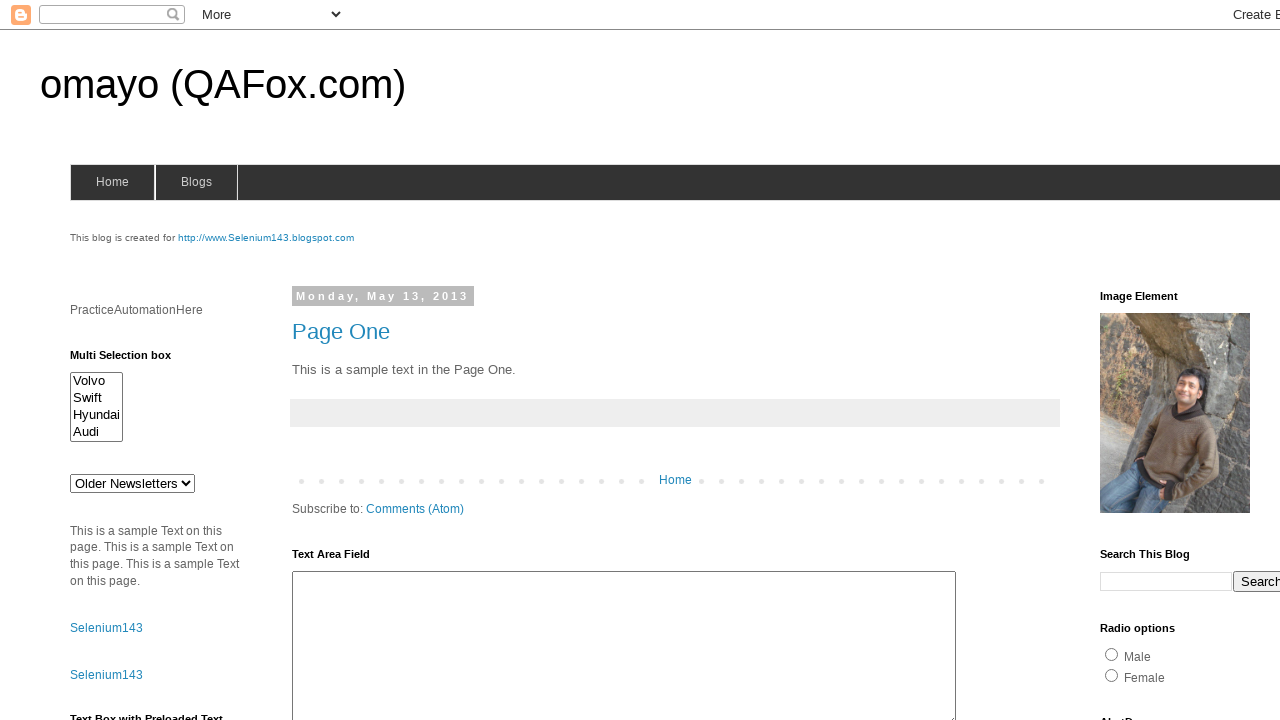

Clicked prompt button to trigger JavaScript prompt alert at (1140, 361) on #prompt
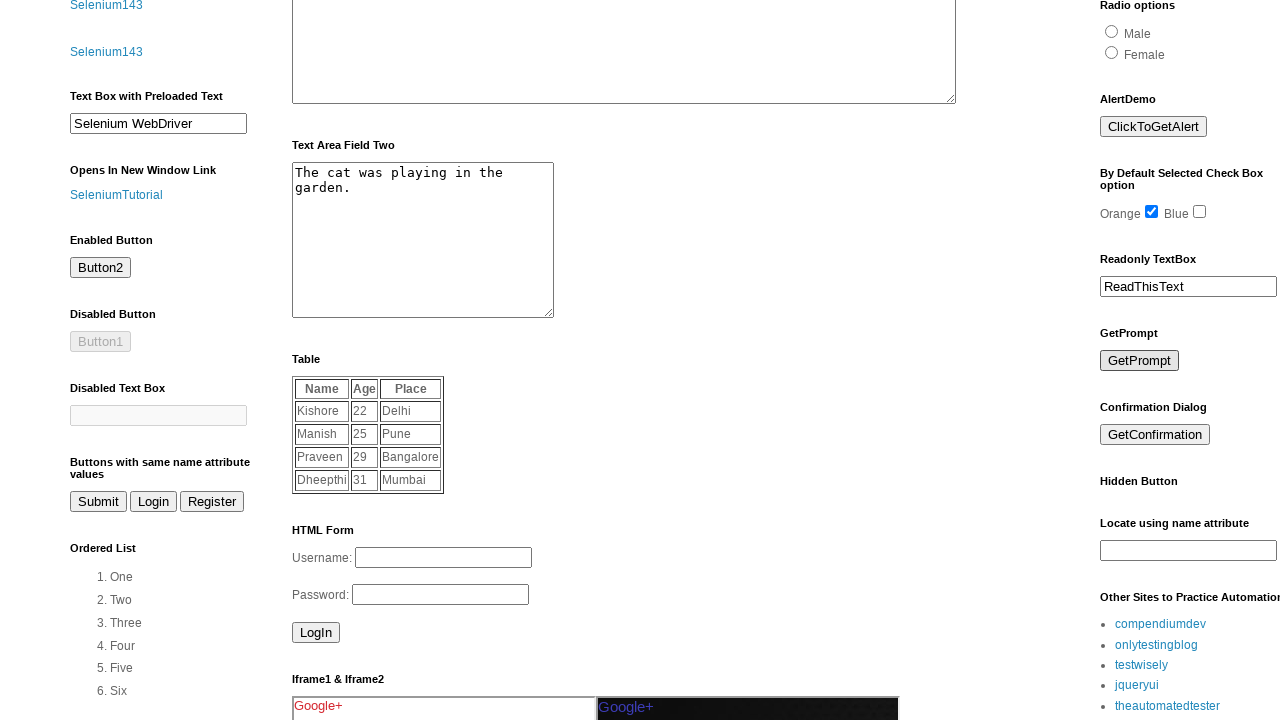

Set up dialog handler to accept prompts with text 'Gautam'
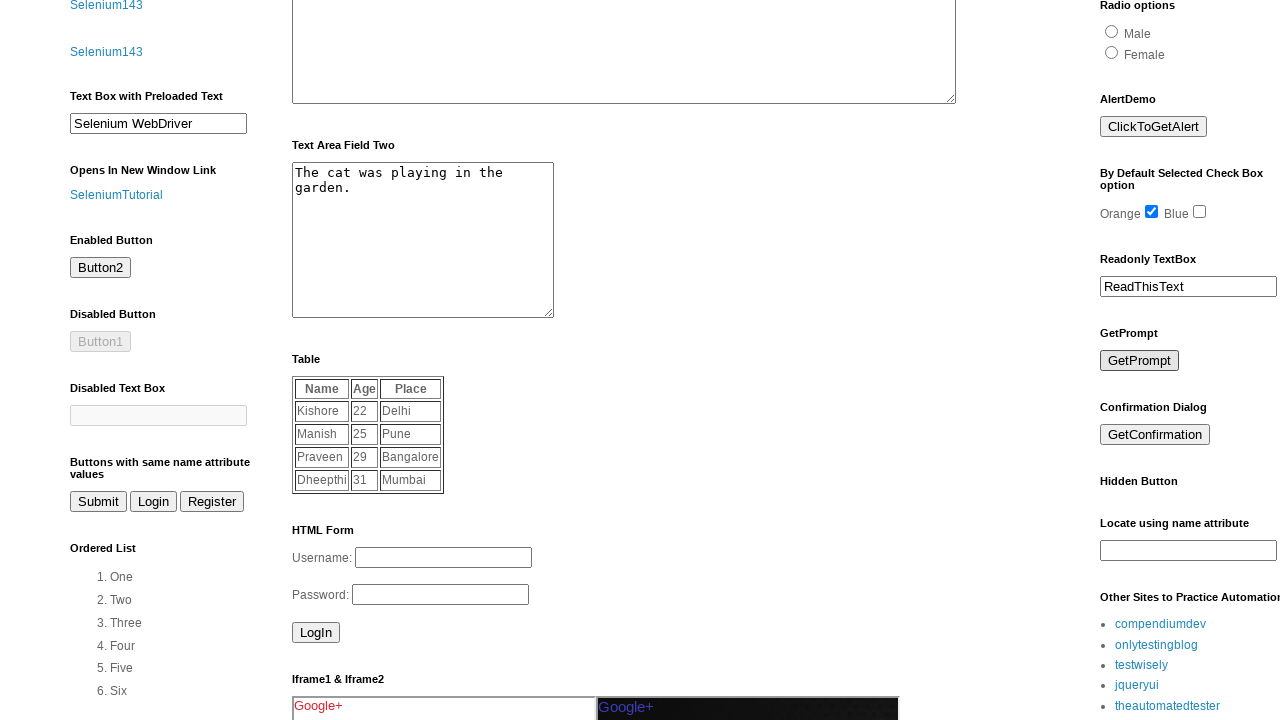

Clicked prompt button again to trigger dialog with handler in place at (1140, 361) on #prompt
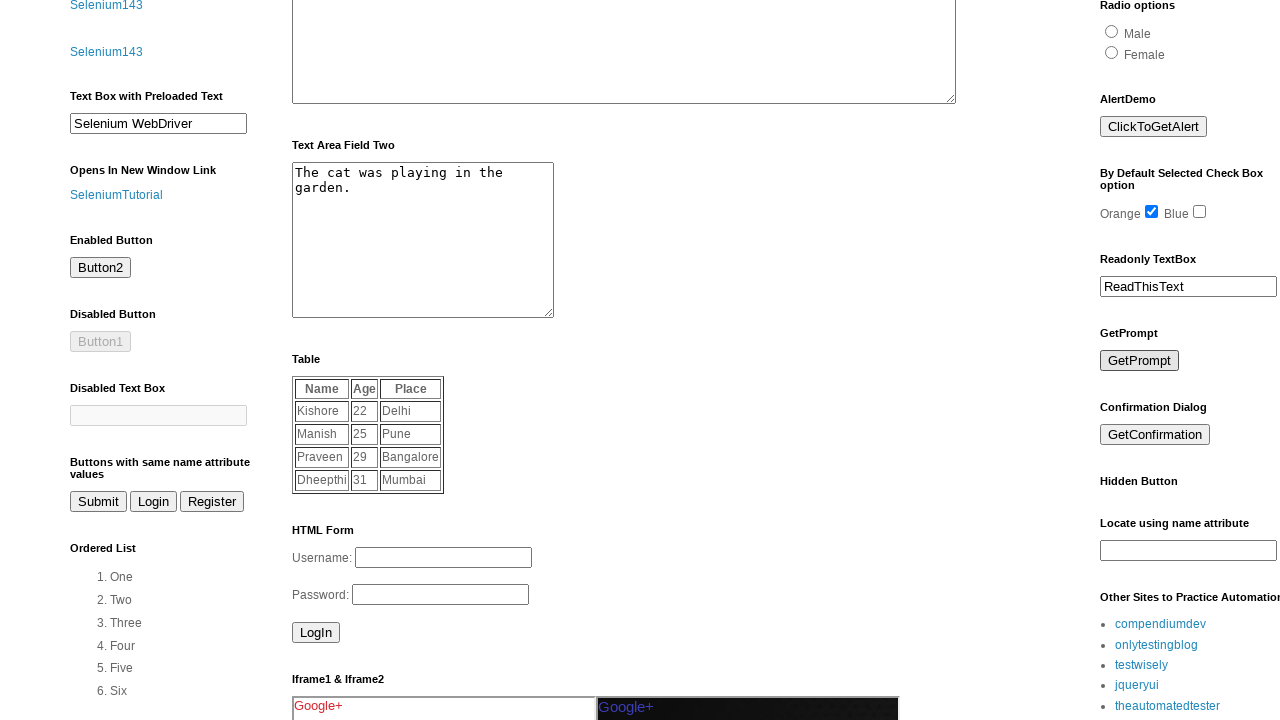

Waited 500ms for dialog handling to complete
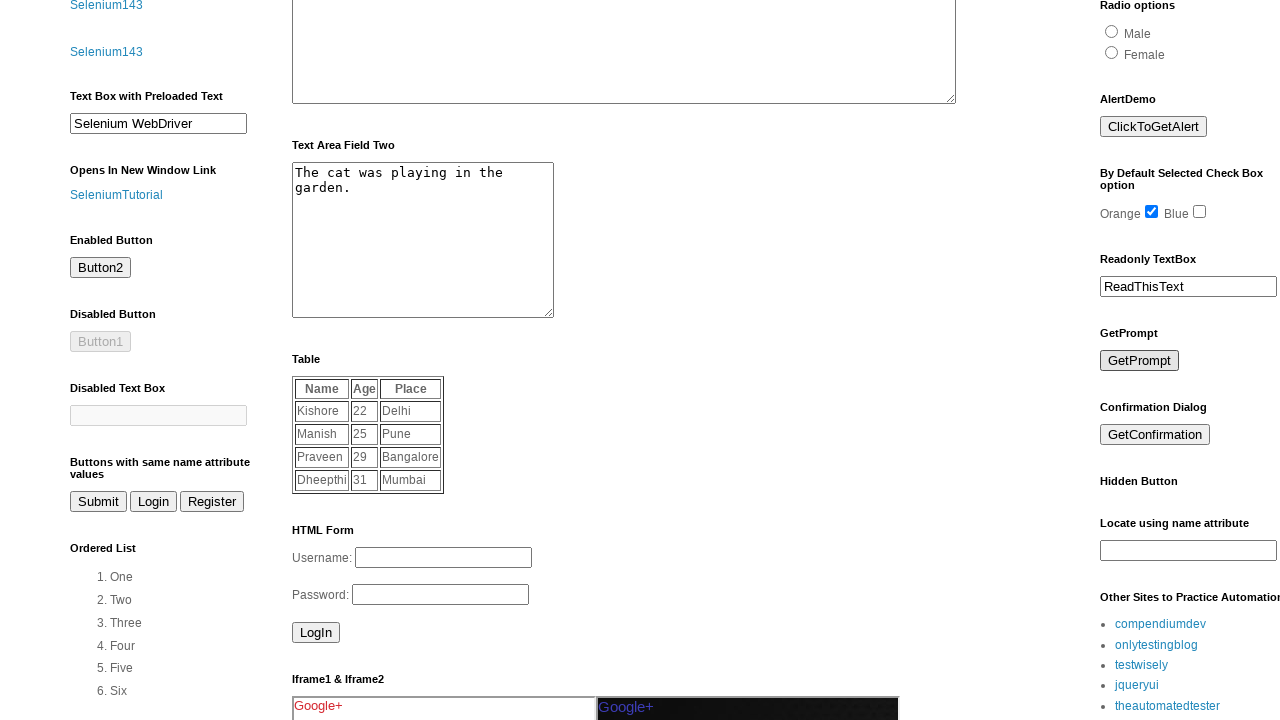

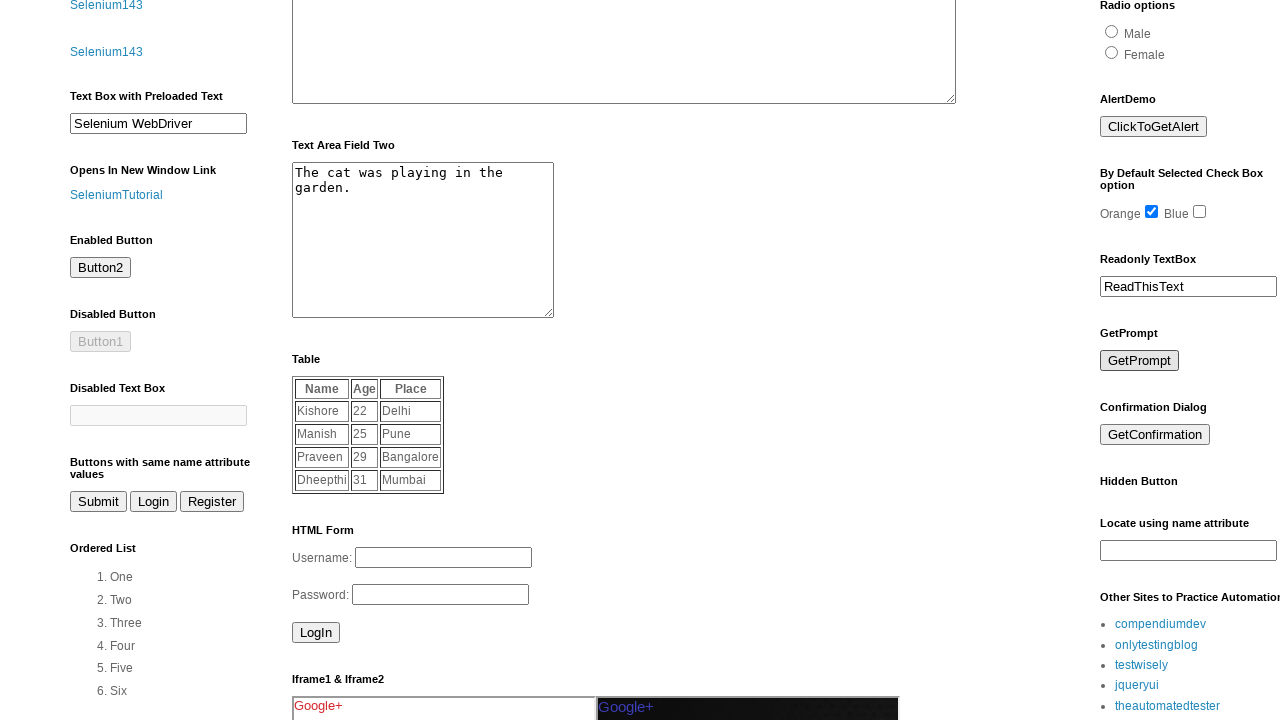